Tests that clicking the alert button displays a JavaScript alert with the expected message

Starting URL: https://demoqa.com/alerts

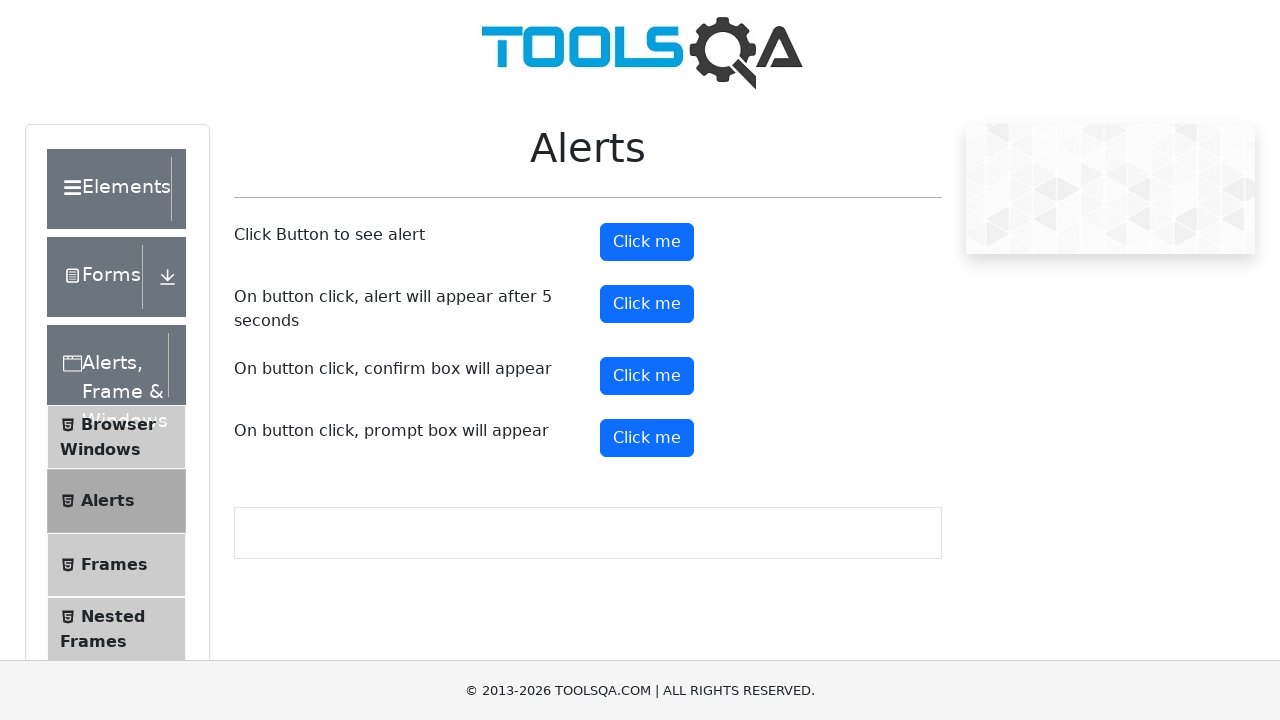

Clicked the alert button to trigger JavaScript alert at (647, 242) on #alertButton
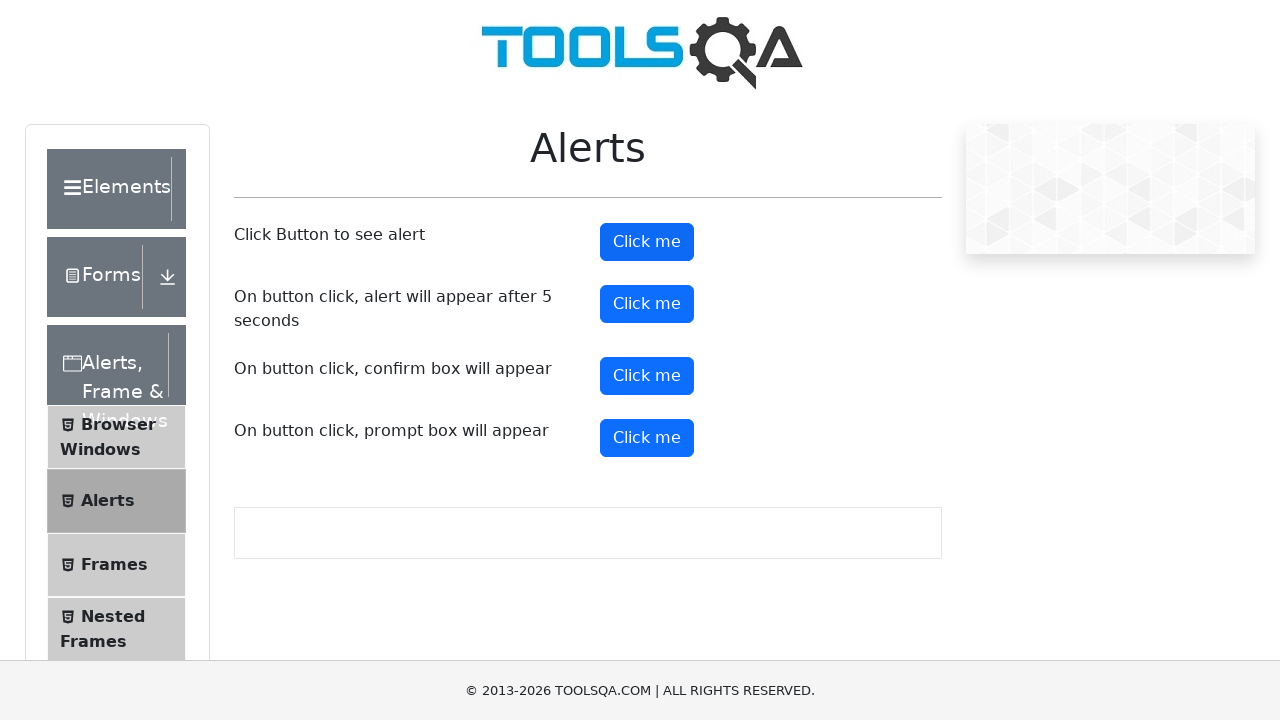

Registered dialog handler to accept alert
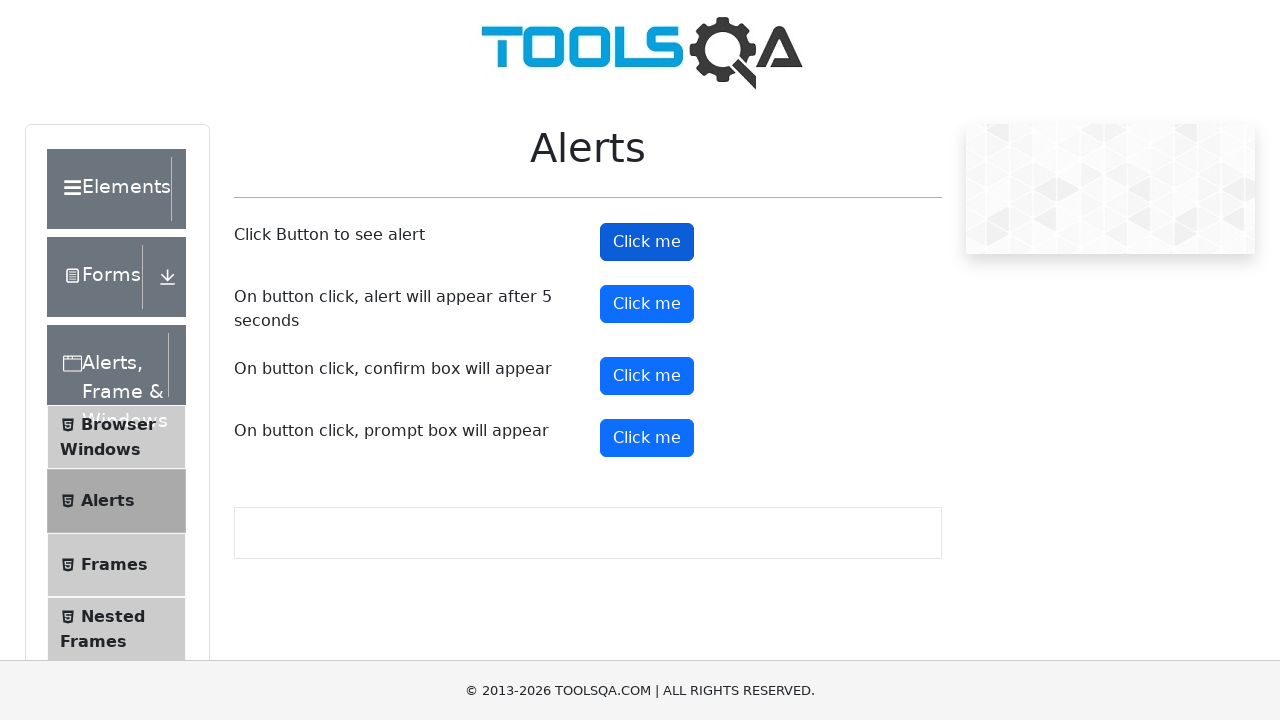

Clicked the alert button again to verify alert is displayed with expected message at (647, 242) on #alertButton
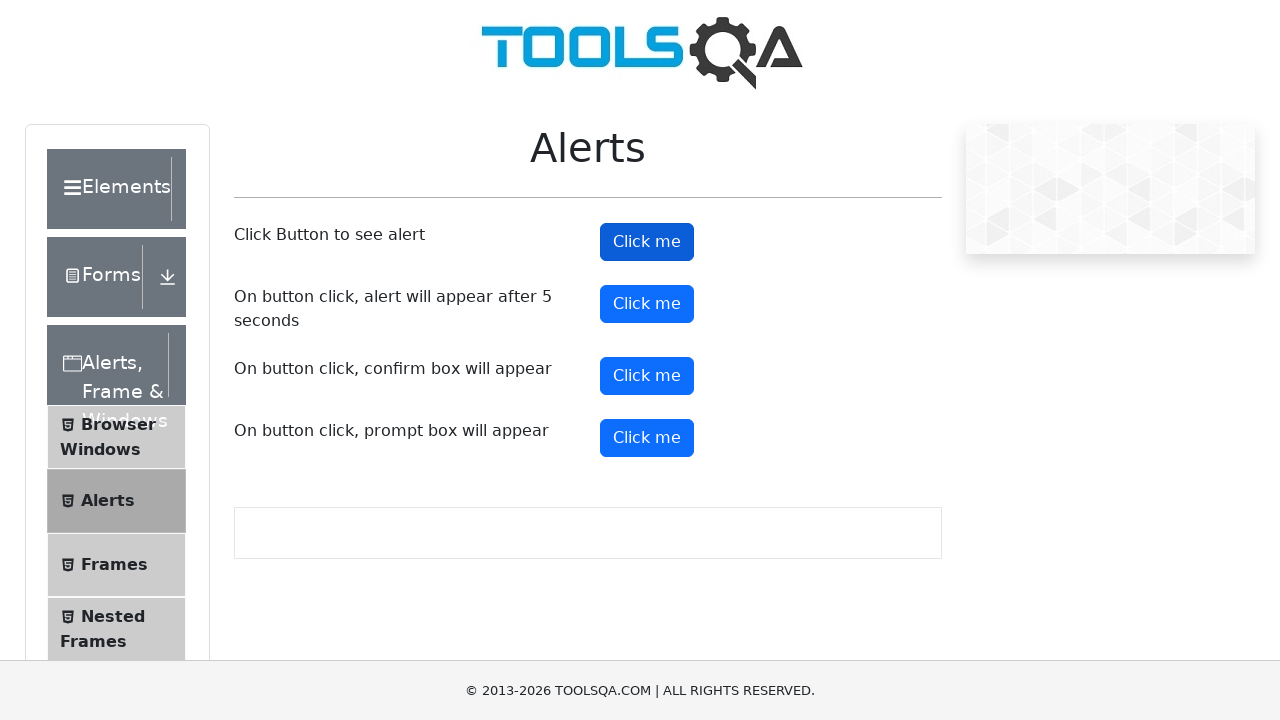

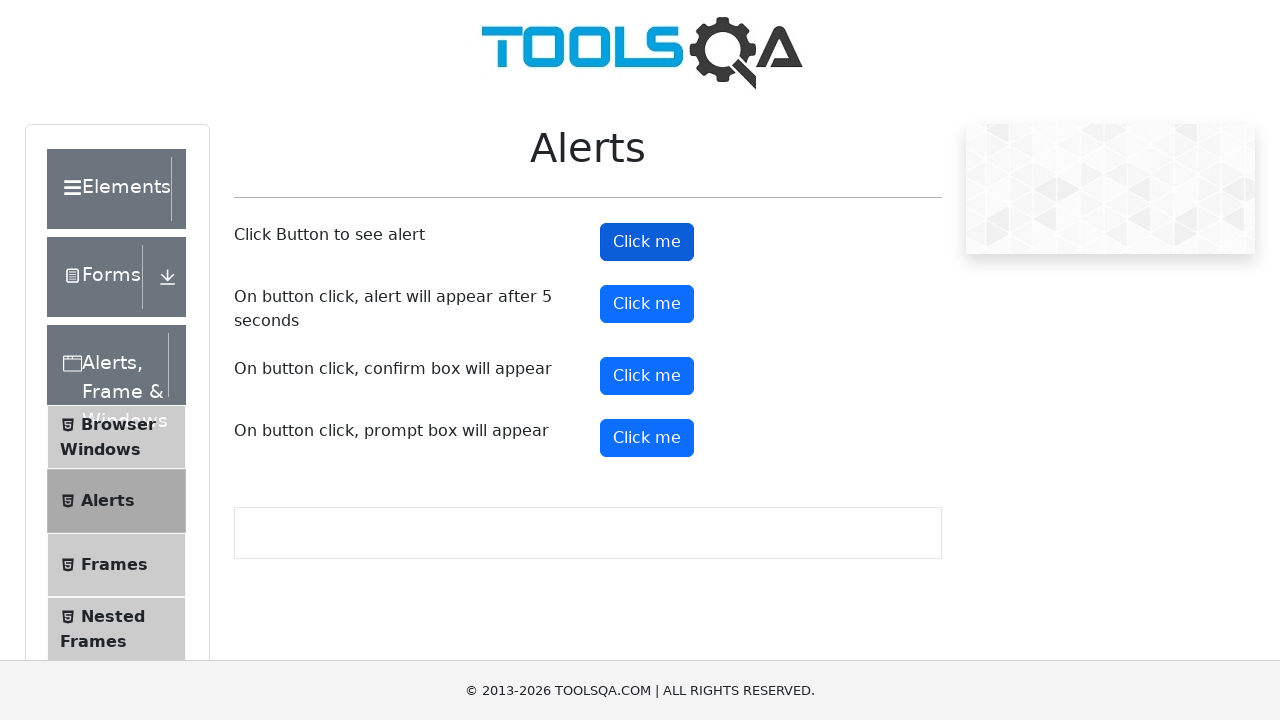